Tests various JavaScript alert types on DemoQA including simple alerts, timed alerts, confirmation dialogs, and prompt dialogs with text input.

Starting URL: https://demoqa.com

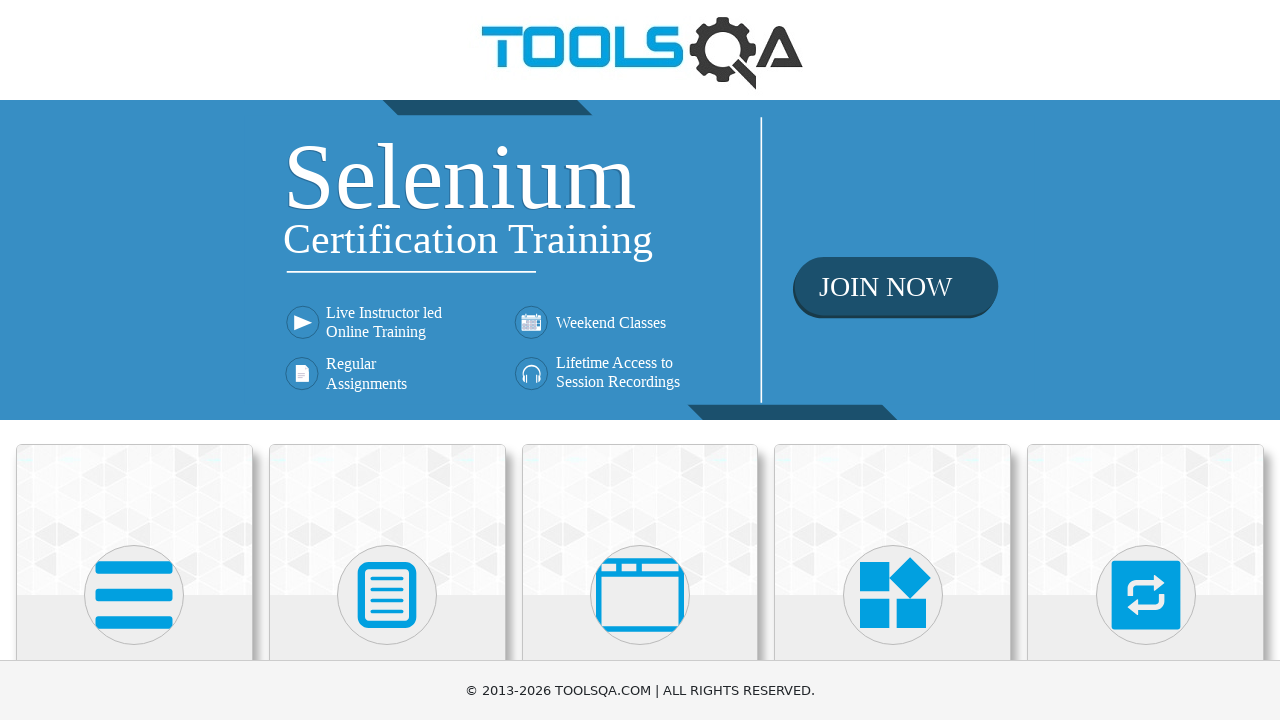

Scrolled 'Alerts, Frame & Windows' menu into view
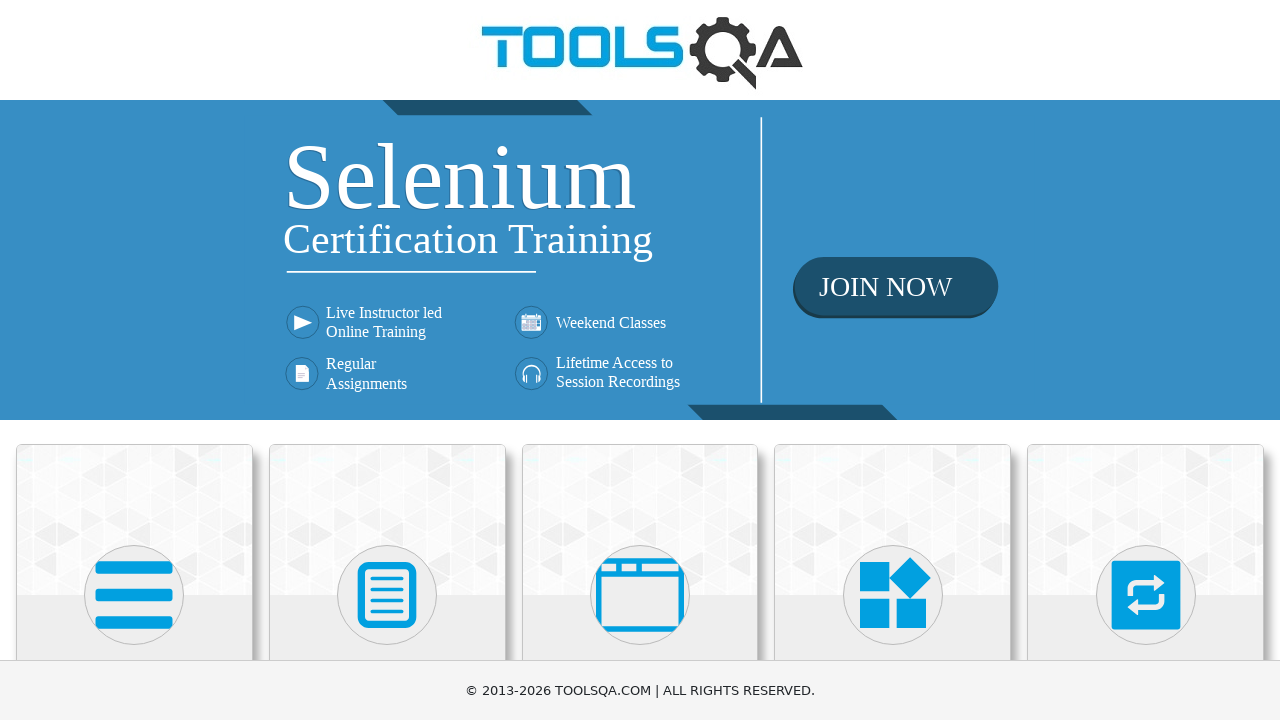

Clicked 'Alerts, Frame & Windows' menu at (640, 360) on xpath=.//h5[text()='Alerts, Frame & Windows']
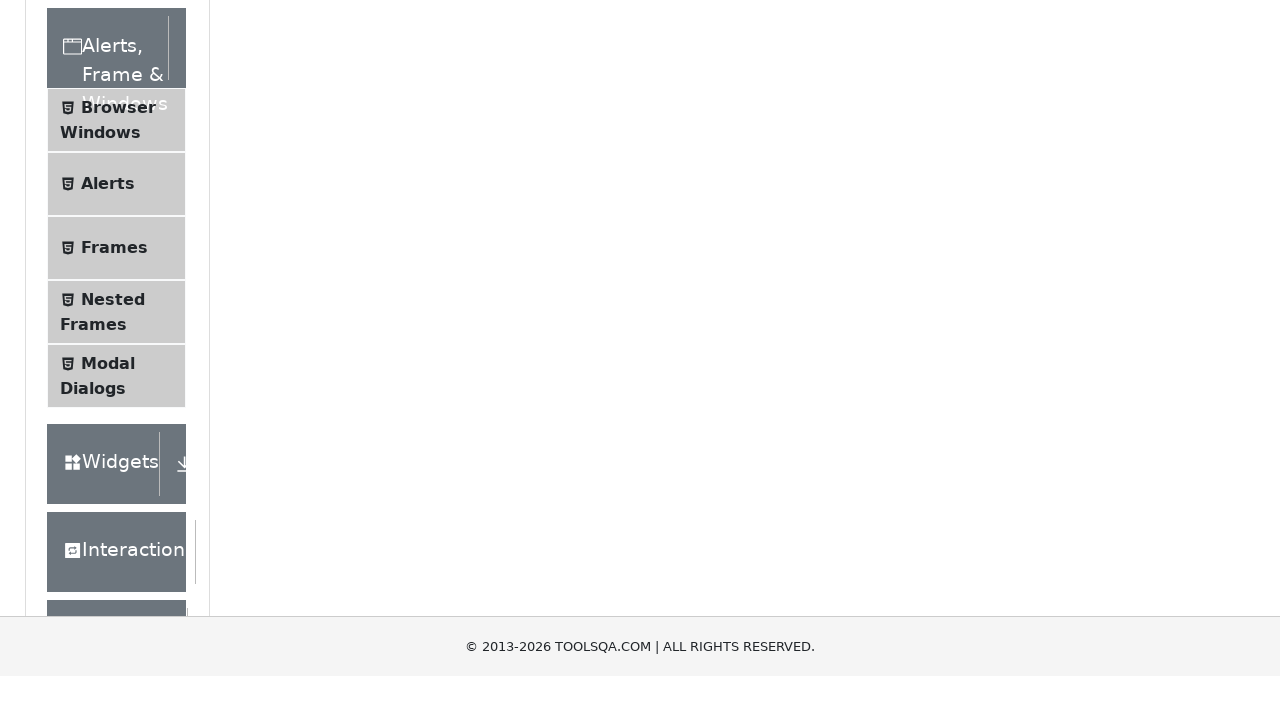

Submenu element list loaded
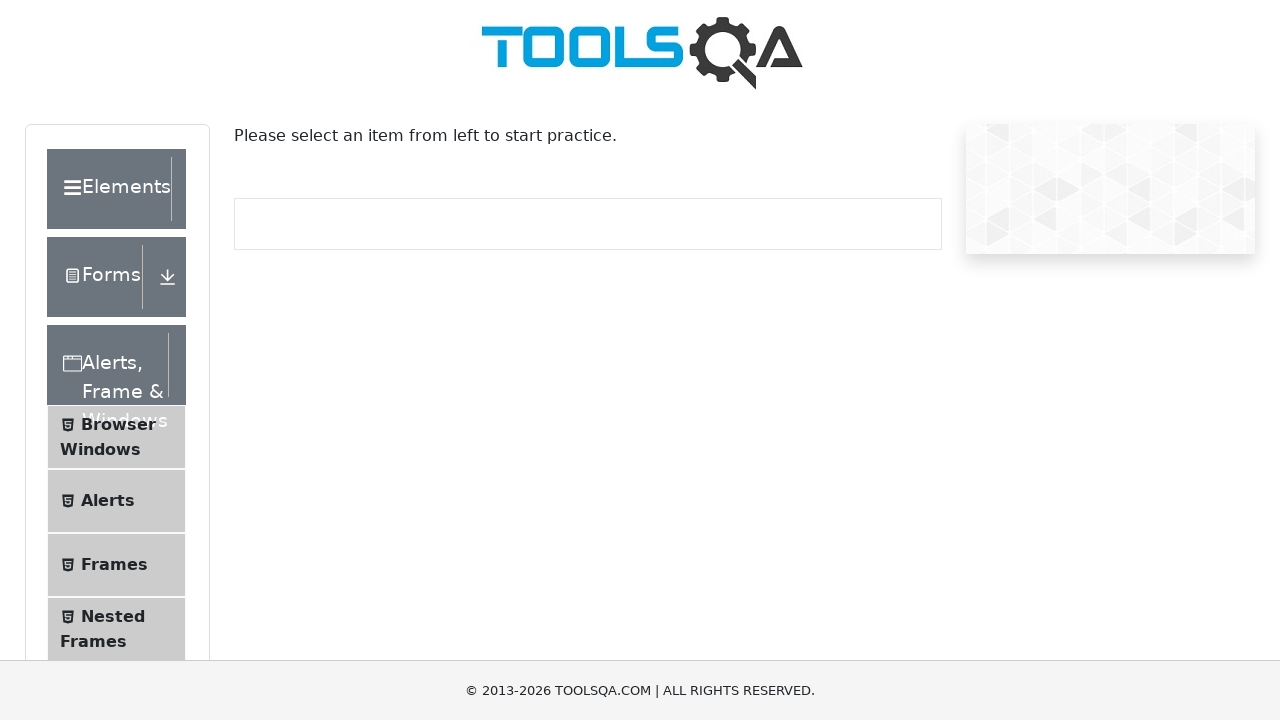

Scrolled 'Alerts' option into view
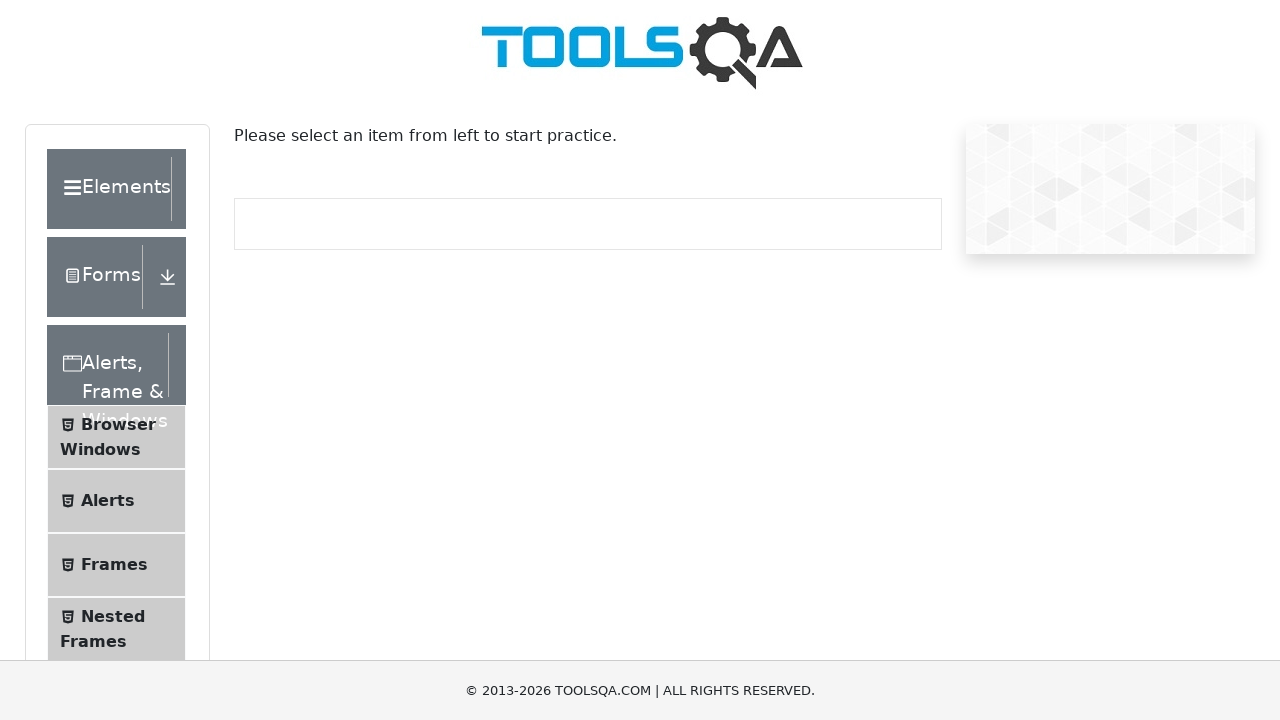

Clicked 'Alerts' option from submenu at (116, 501) on div.element-list.collapse.show li >> internal:has-text="Alerts"i
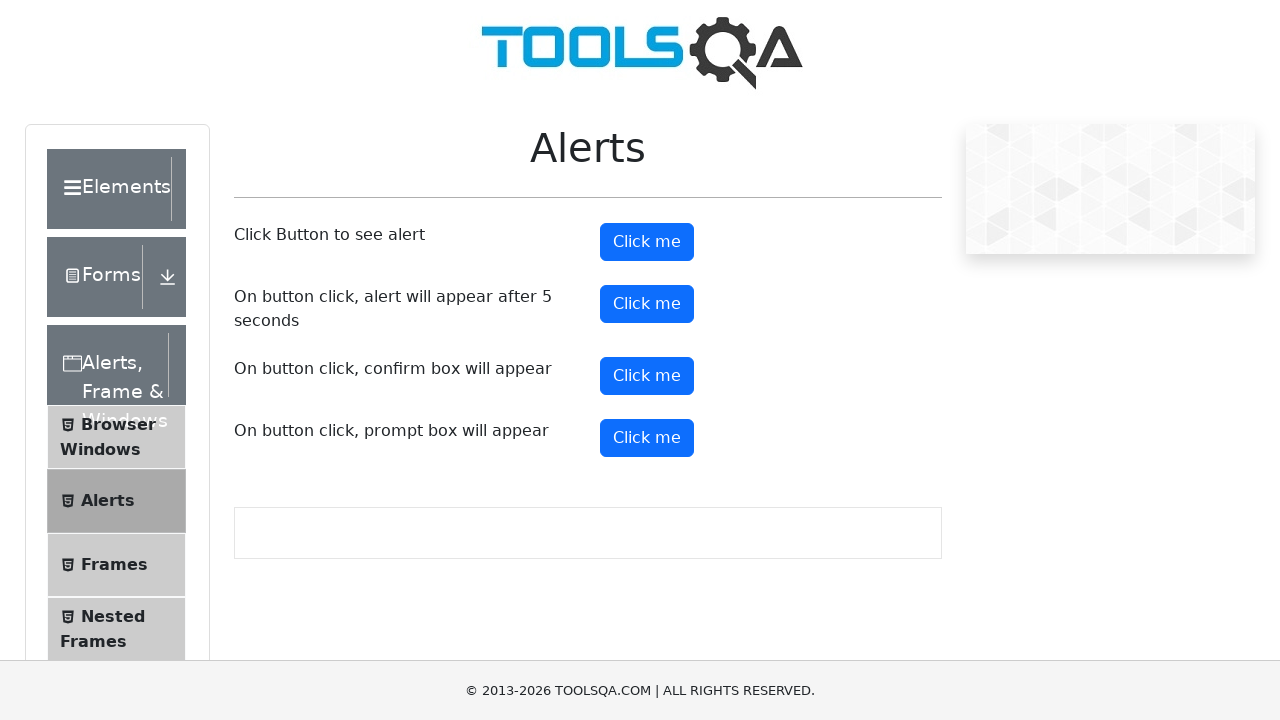

Clicked simple alert button at (647, 242) on #alertButton
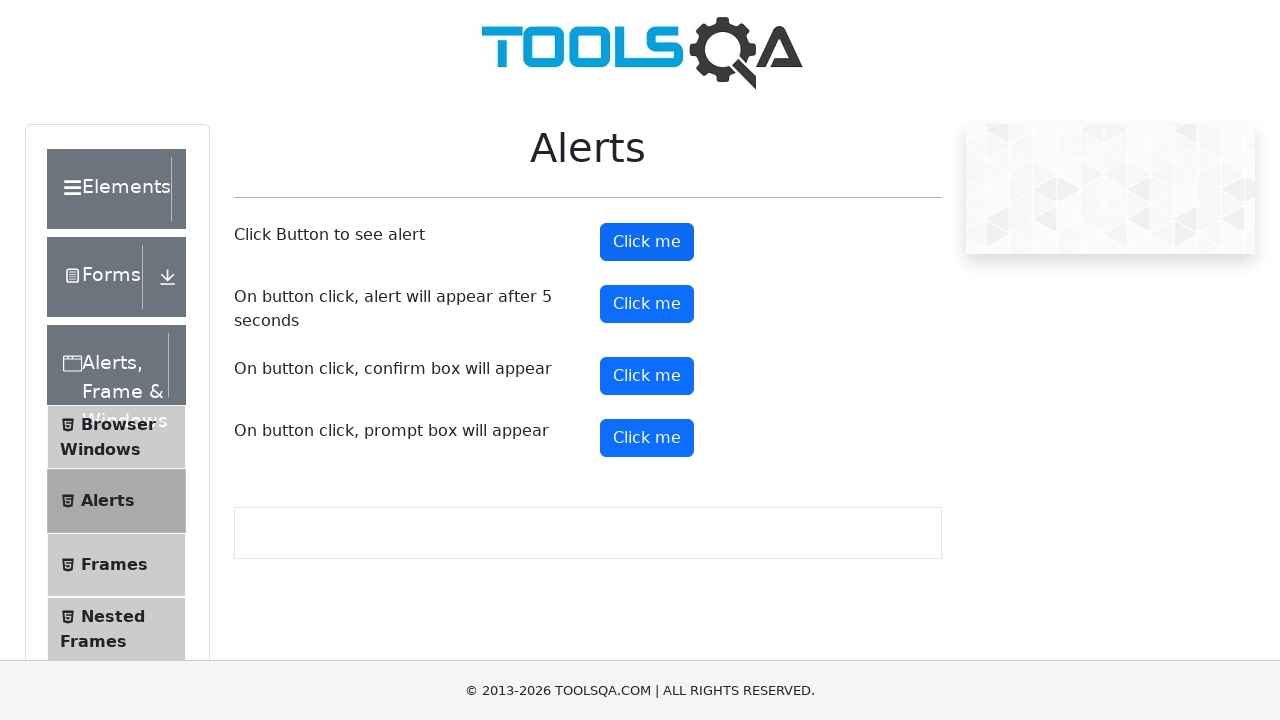

Accepted simple alert dialog
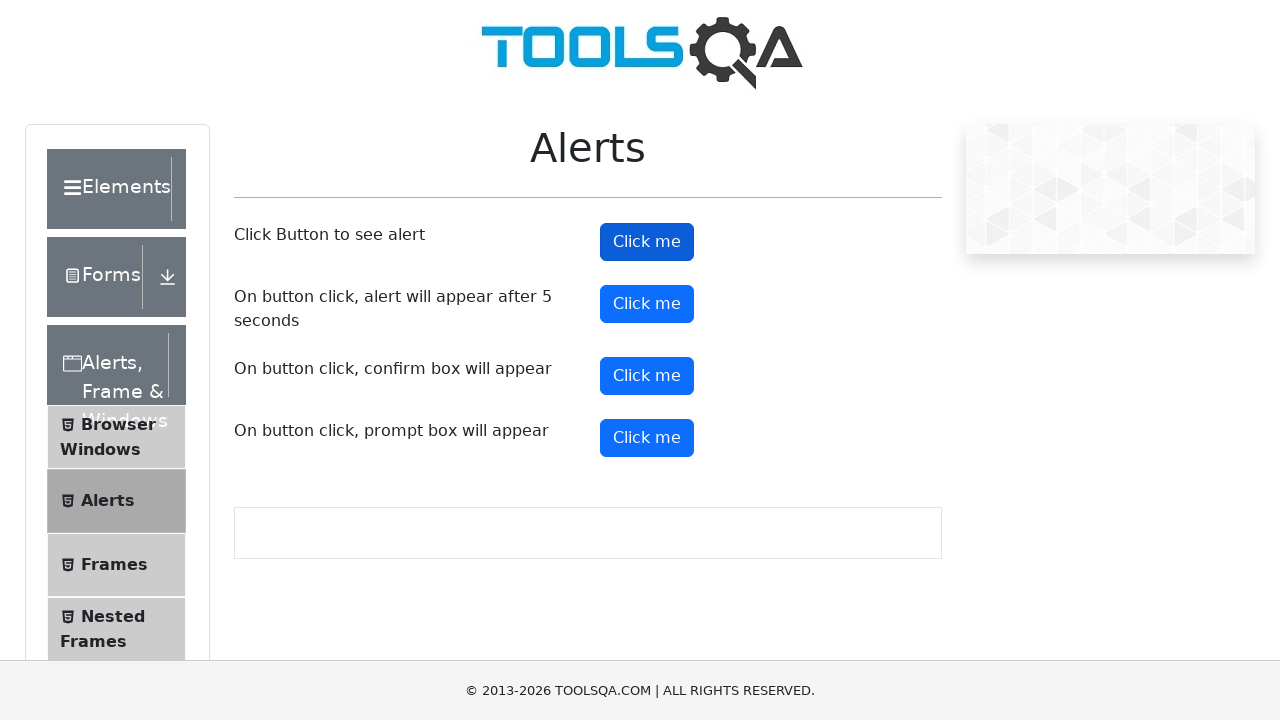

Waited 500ms for simple alert handling
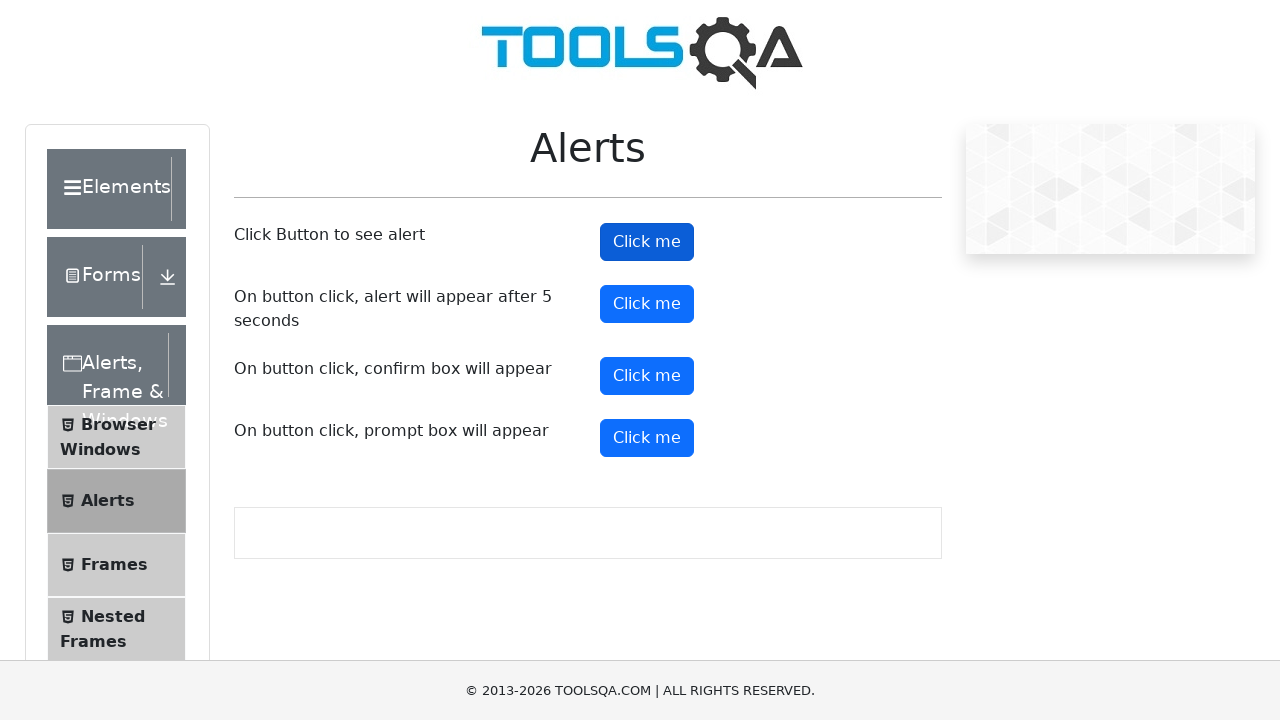

Scrolled timed alert button into view
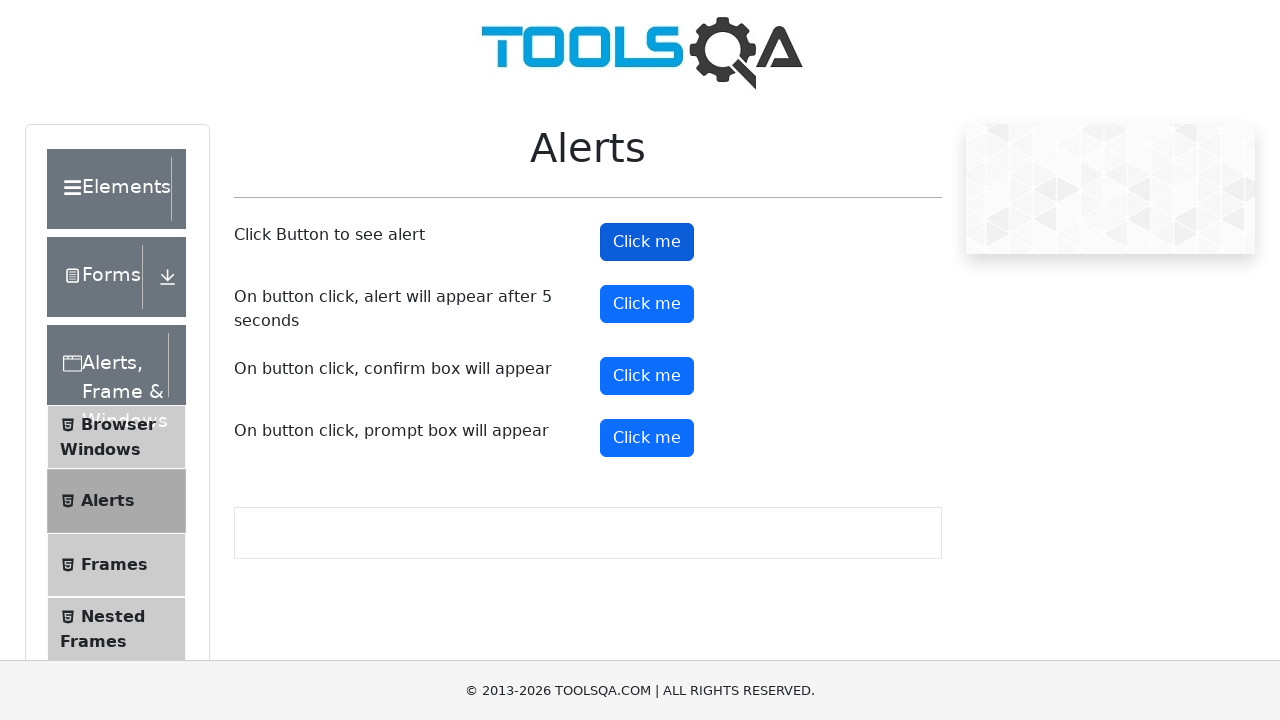

Set up dialog handler for timed alert
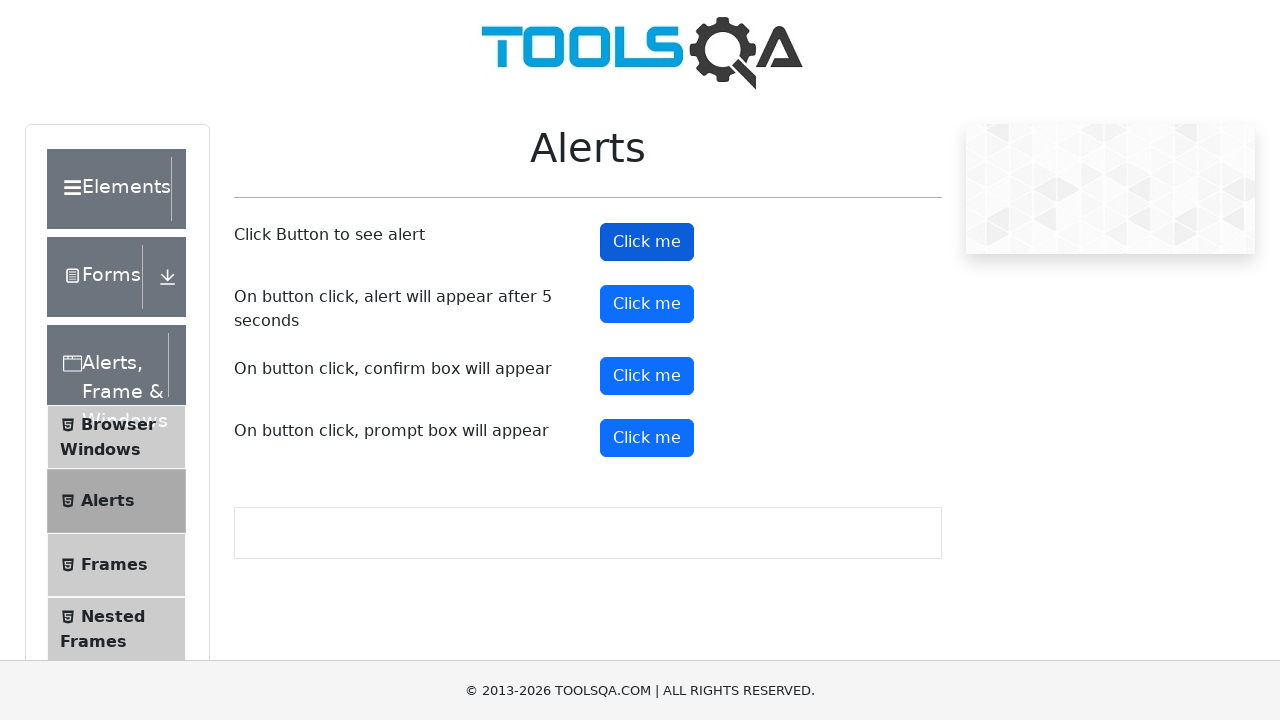

Clicked timed alert button at (647, 304) on #timerAlertButton
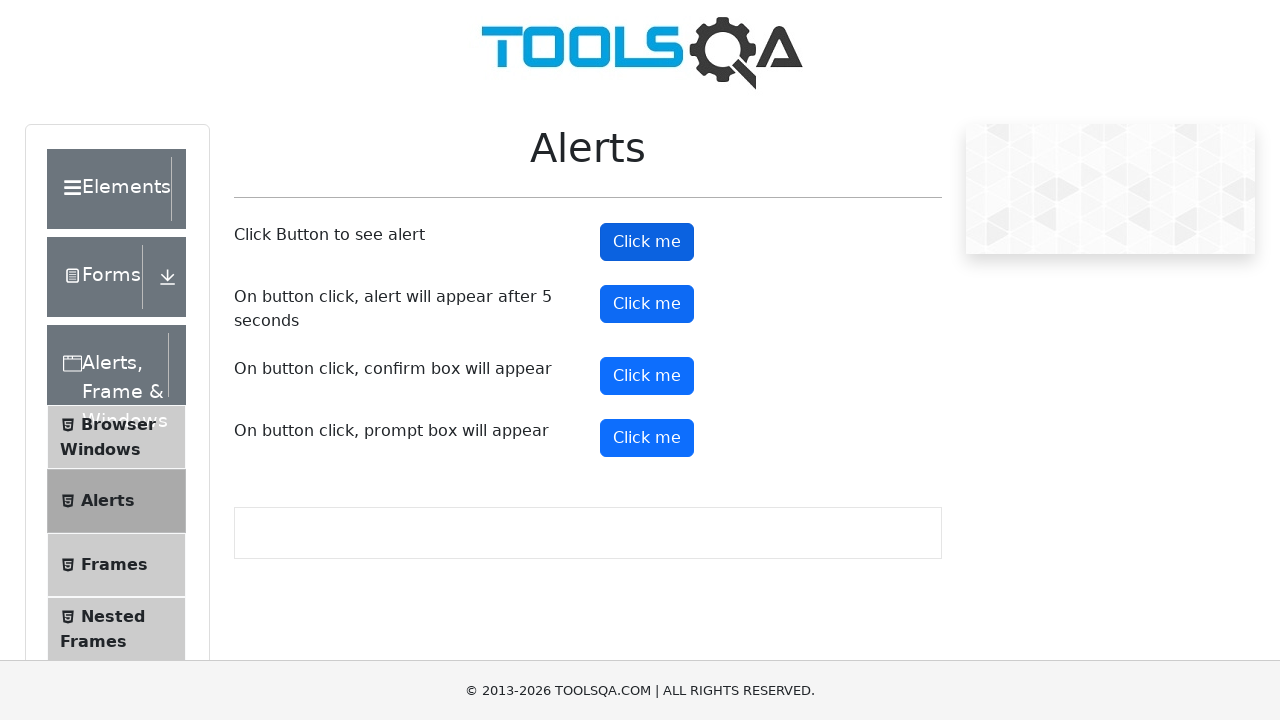

Waited 6000ms for delayed alert to appear and was accepted
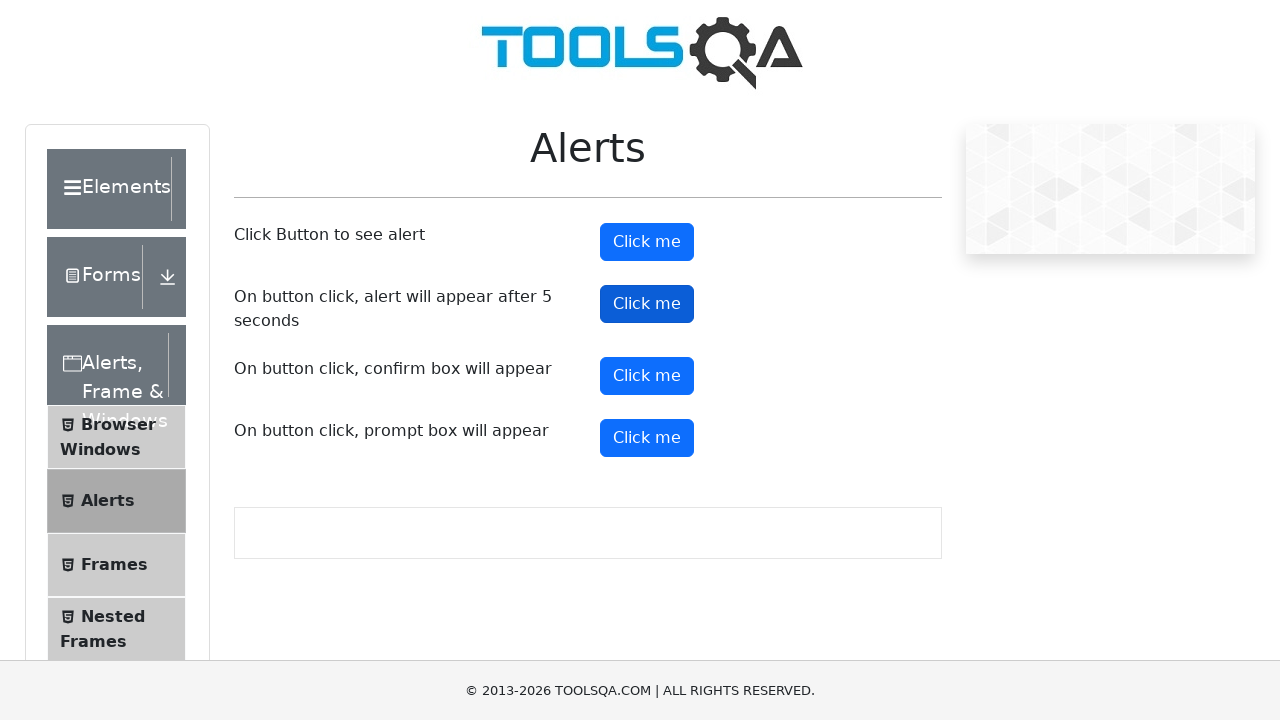

Set up dialog handler to dismiss confirmation dialog
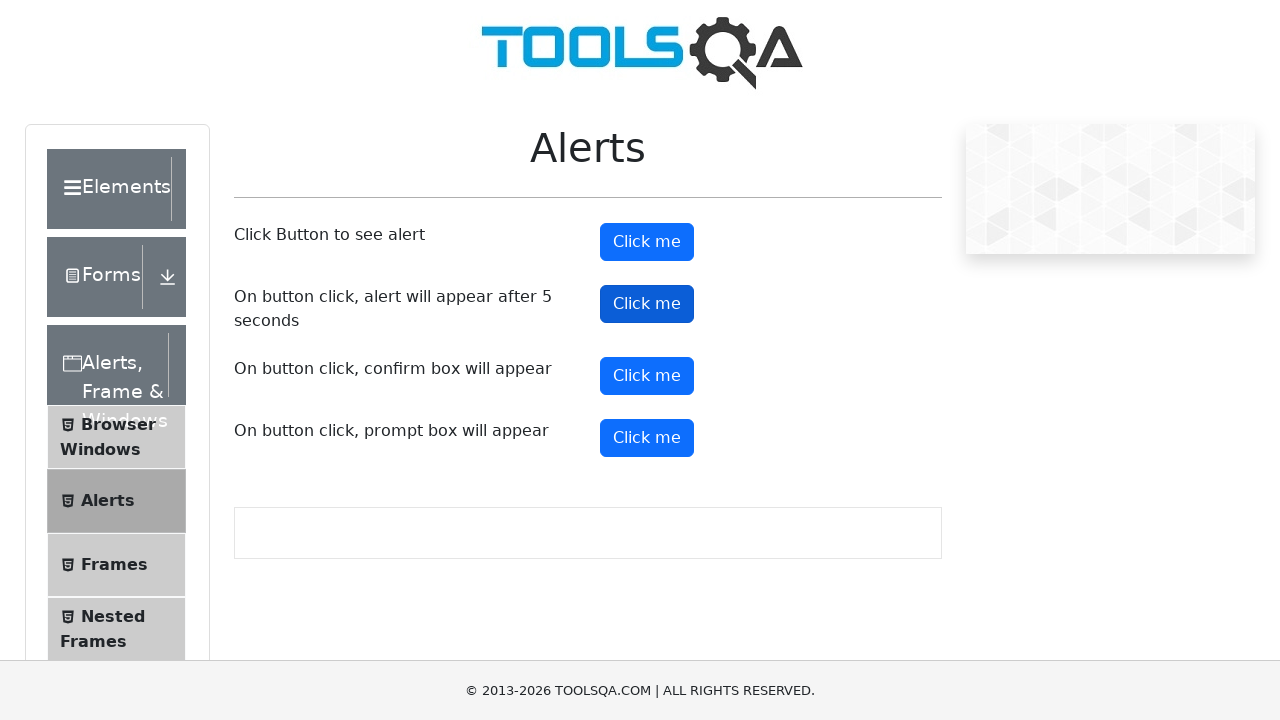

Clicked confirm button at (647, 376) on #confirmButton
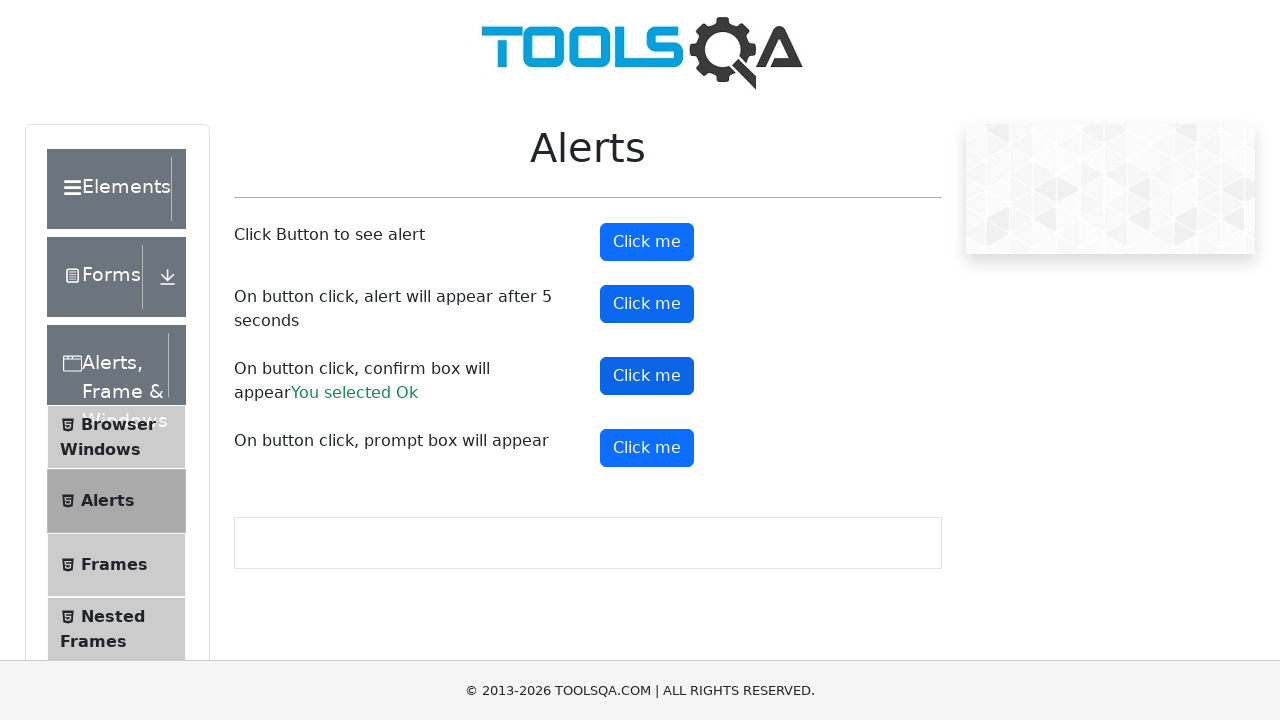

Waited 500ms for confirmation dialog handling
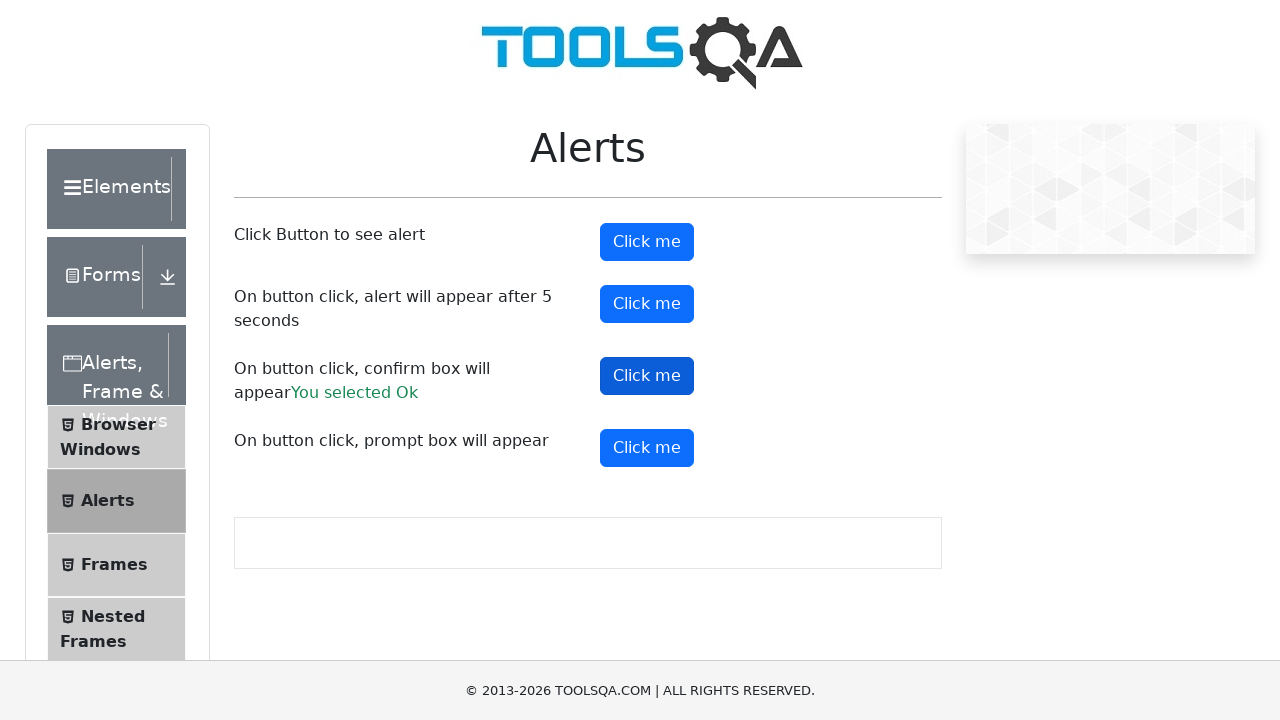

Set up dialog handler for prompt dialog
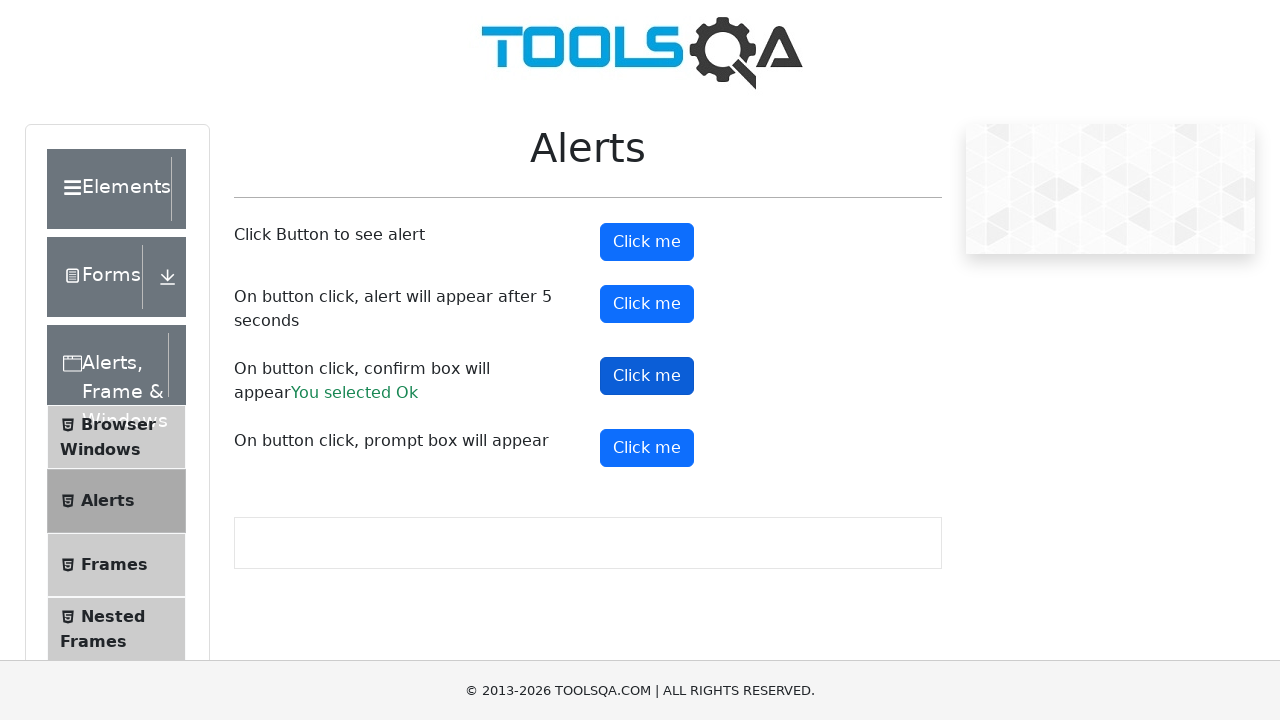

Clicked prompt button at (647, 448) on #promtButton
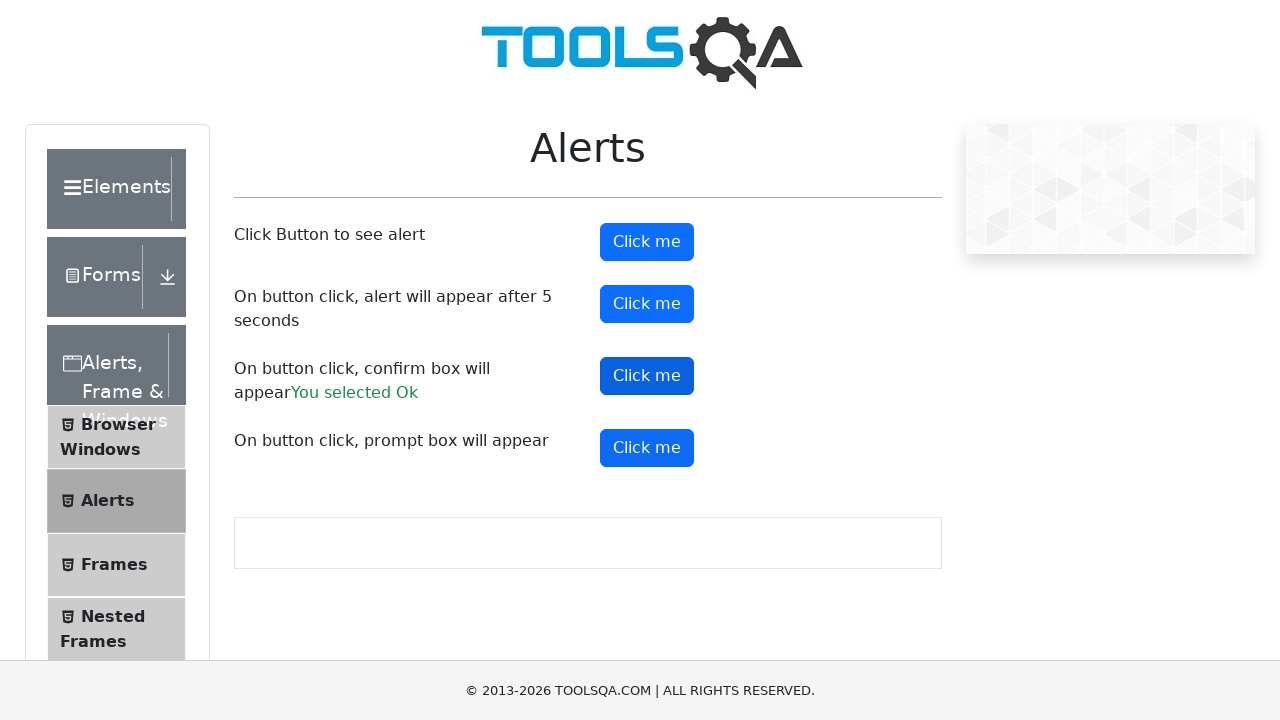

Accepted prompt dialog with text 'text alert'
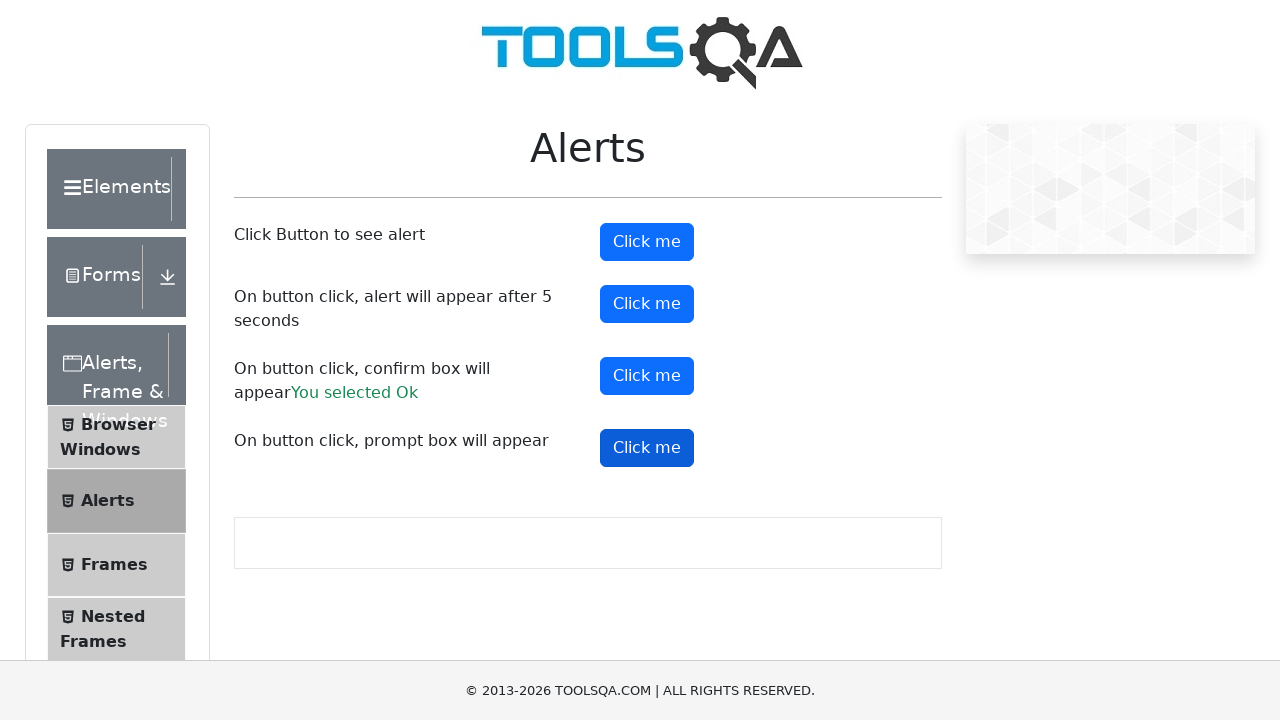

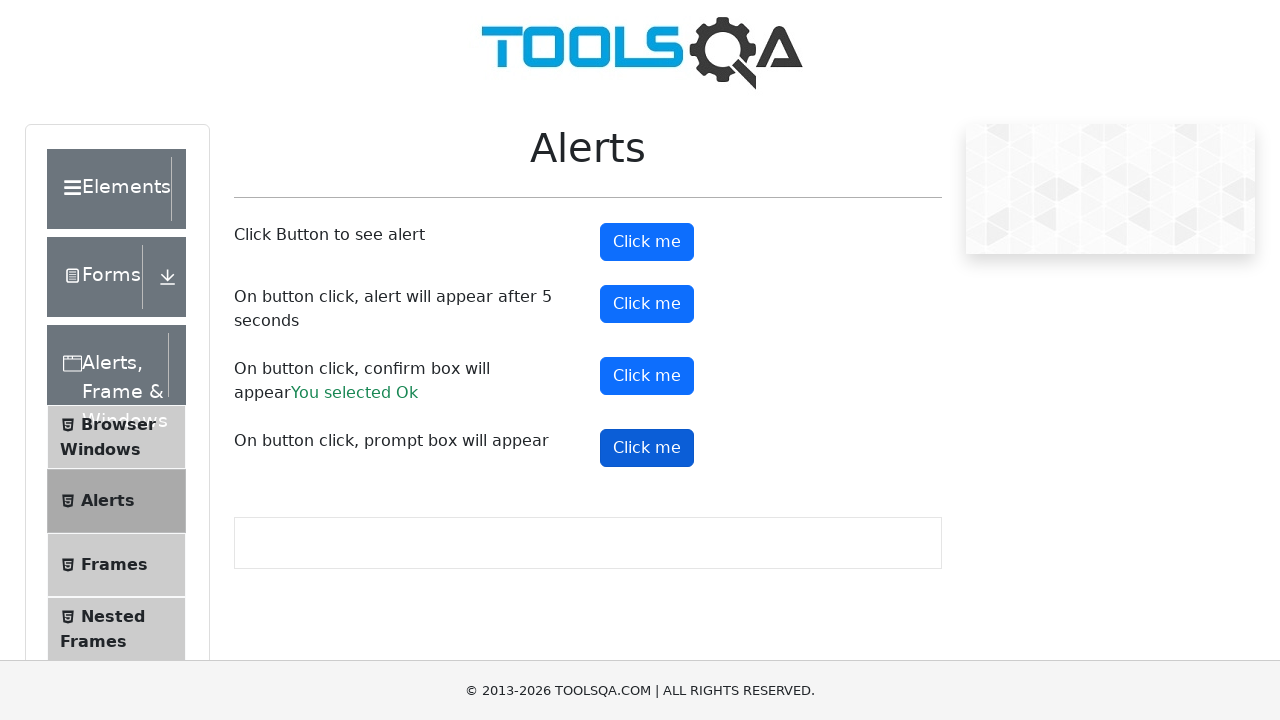